Opens Flipkart homepage and verifies the page loads successfully

Starting URL: https://www.flipkart.com

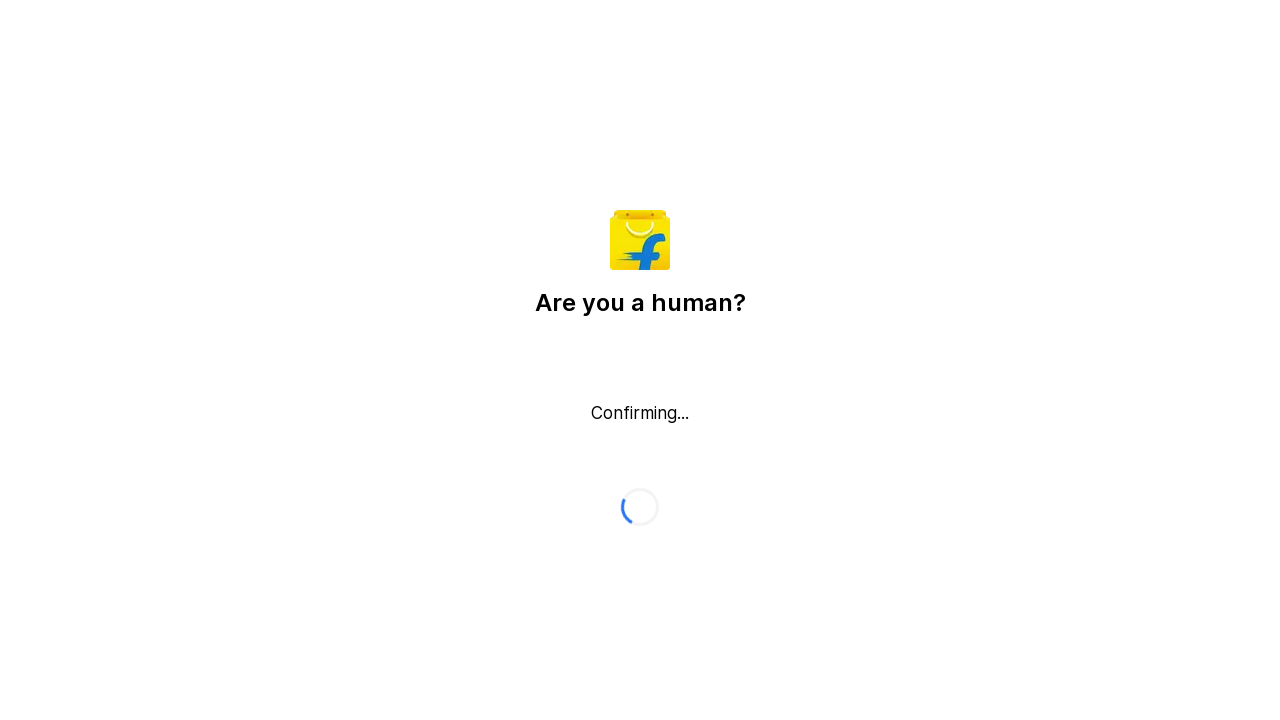

Waited for Flipkart homepage to load (domcontentloaded state)
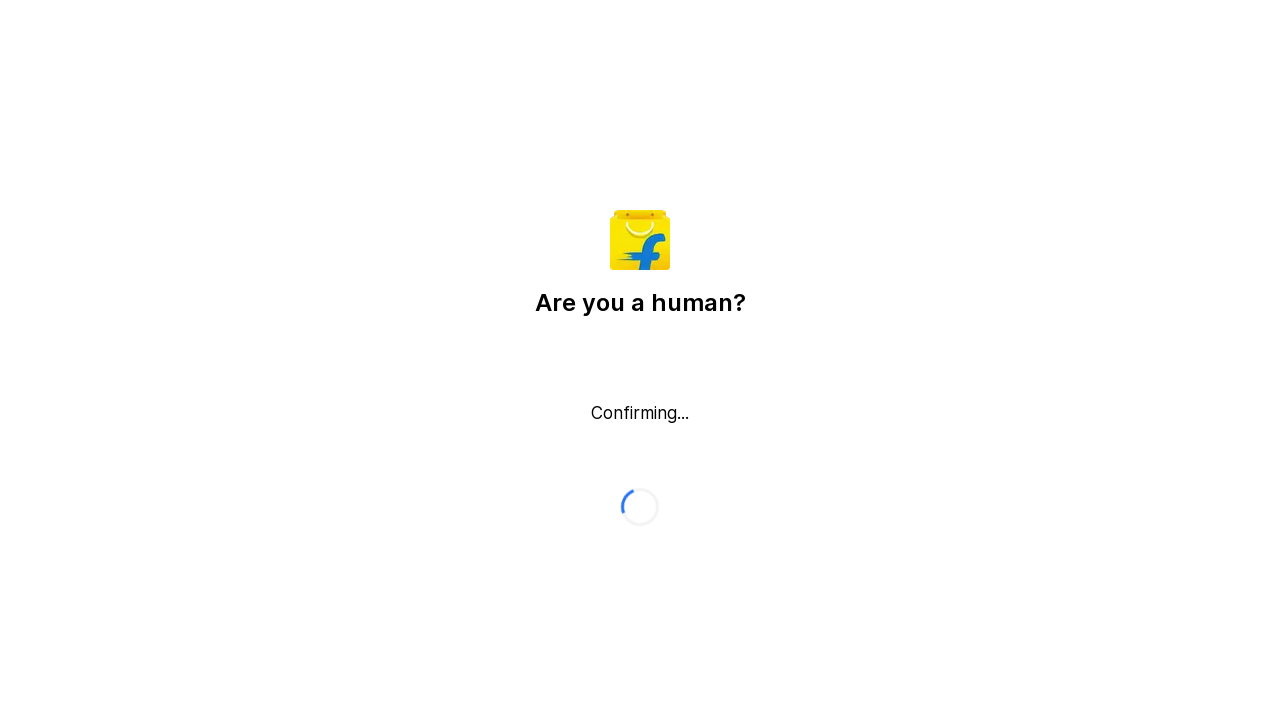

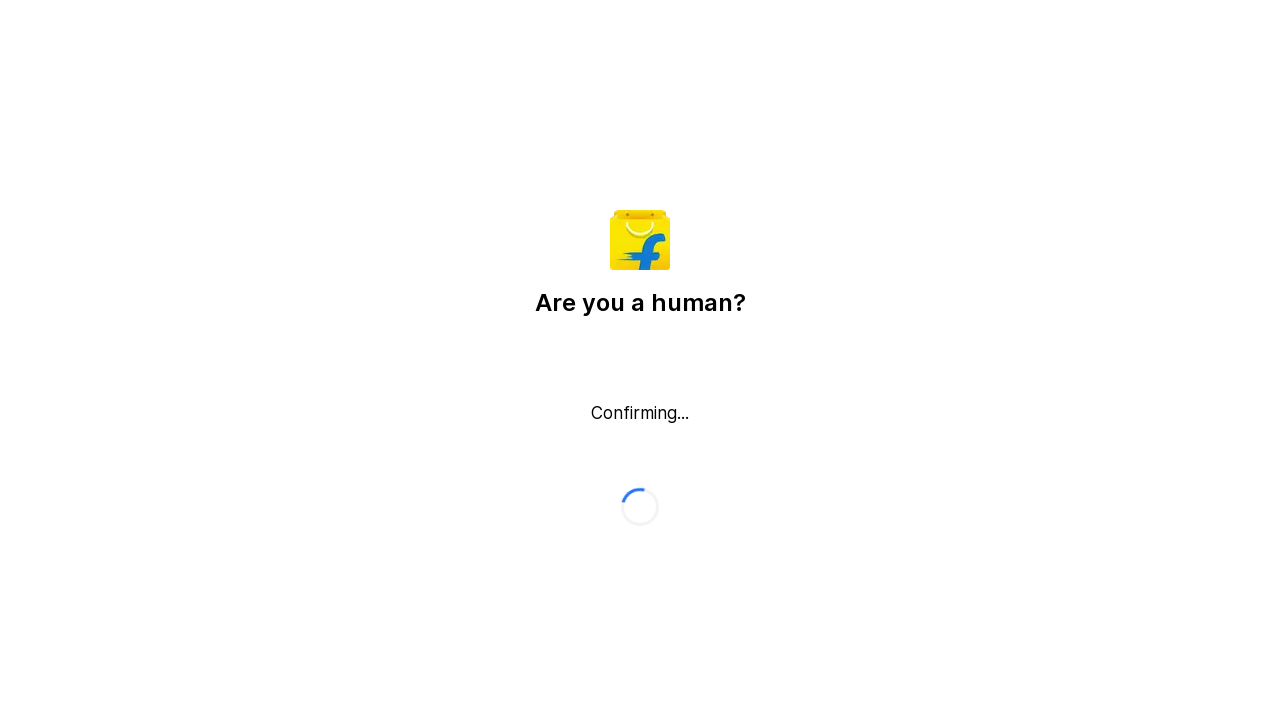